Tests a basic calculator web application by selecting build and operation options, entering two numbers, clicking calculate, and verifying the subtraction result

Starting URL: https://testsheepnz.github.io/BasicCalculator.html

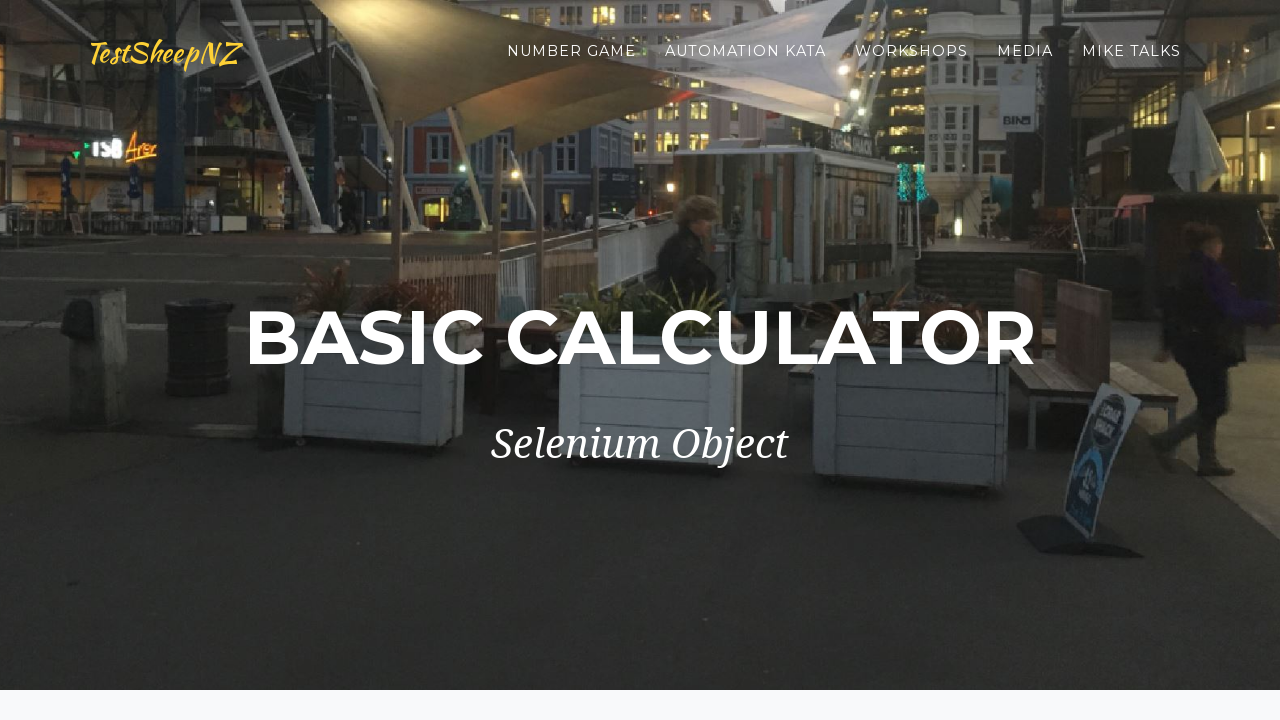

Scrolled to bottom of page
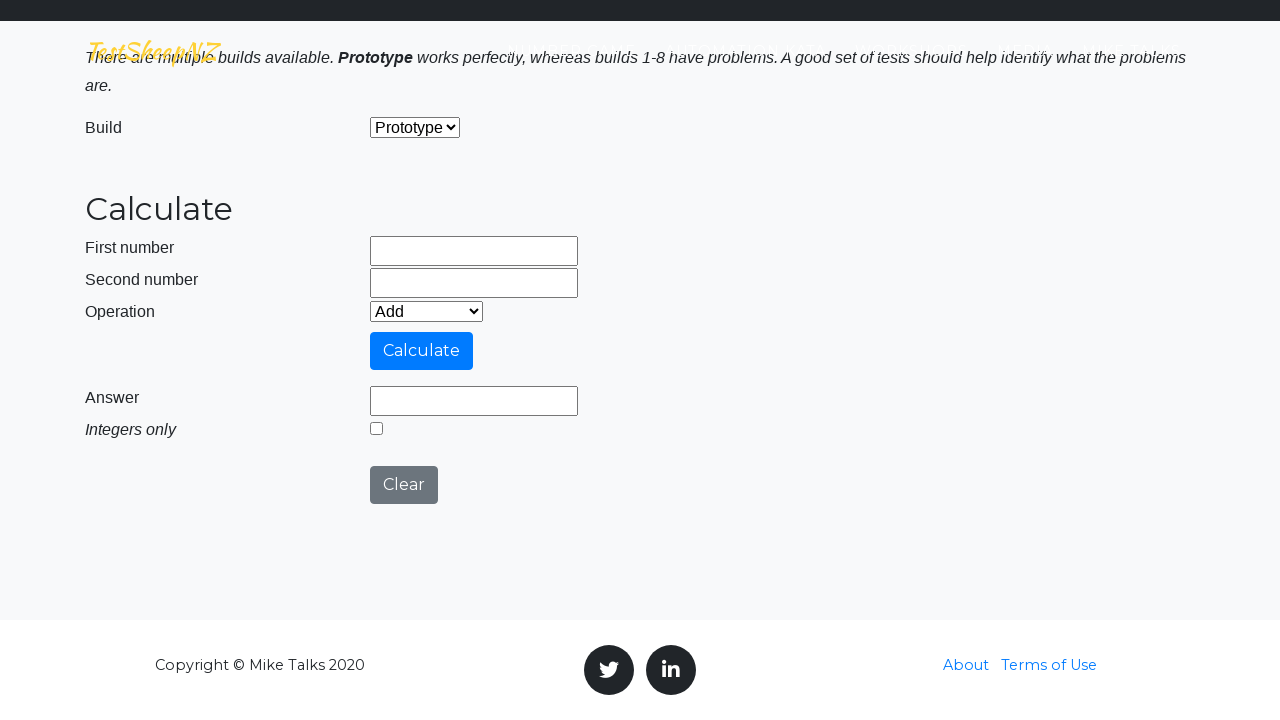

Selected first build option on #selectBuild
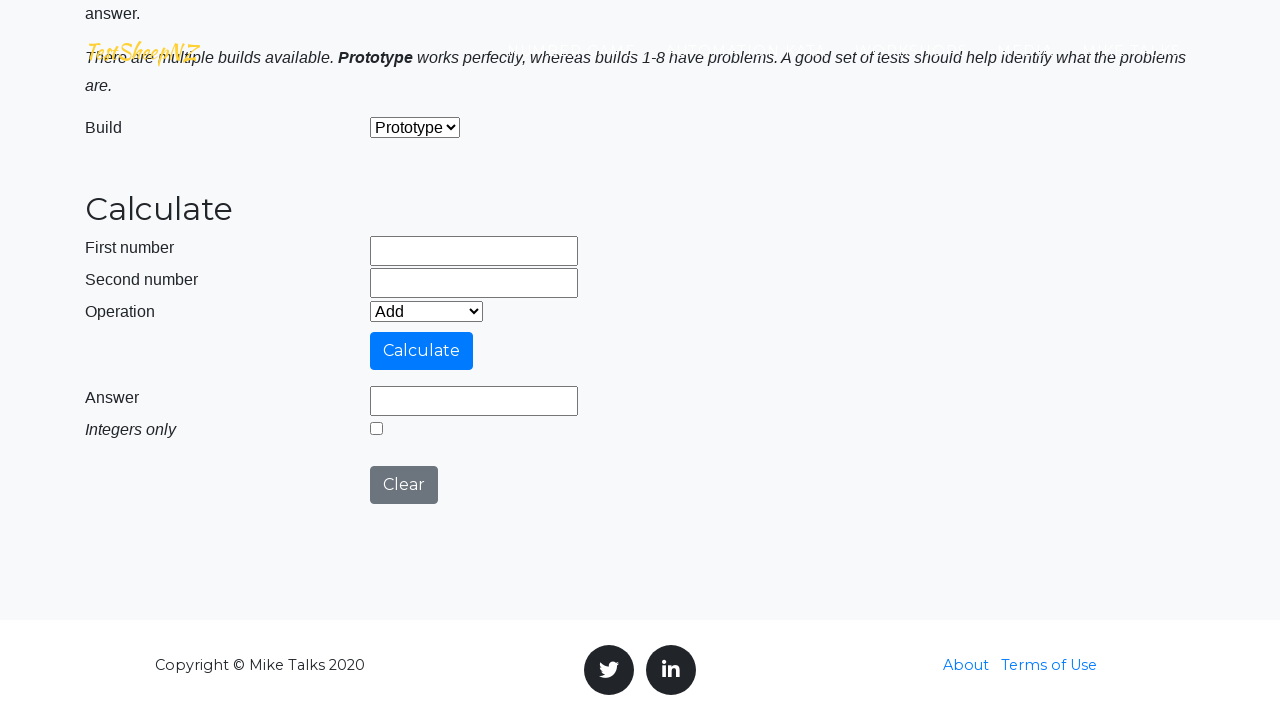

Selected subtraction operation on #selectOperationDropdown
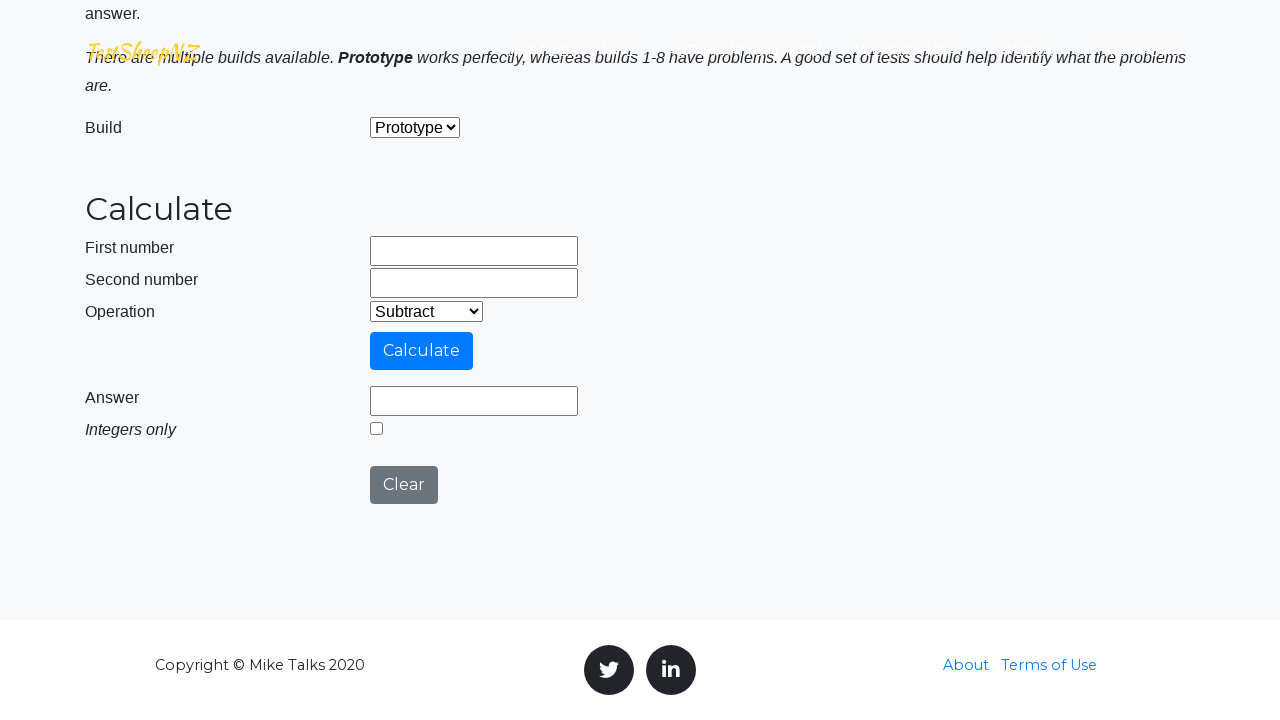

Entered first number: 2 on #number1Field
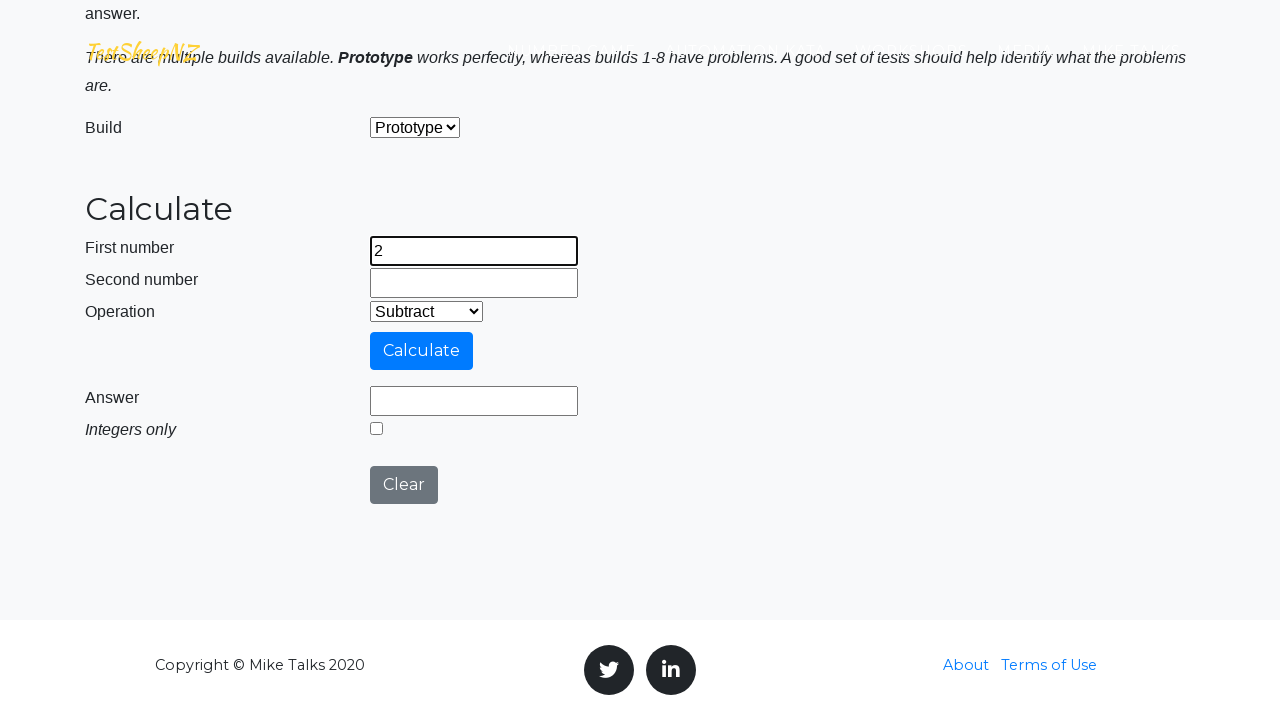

Entered second number: 3 on #number2Field
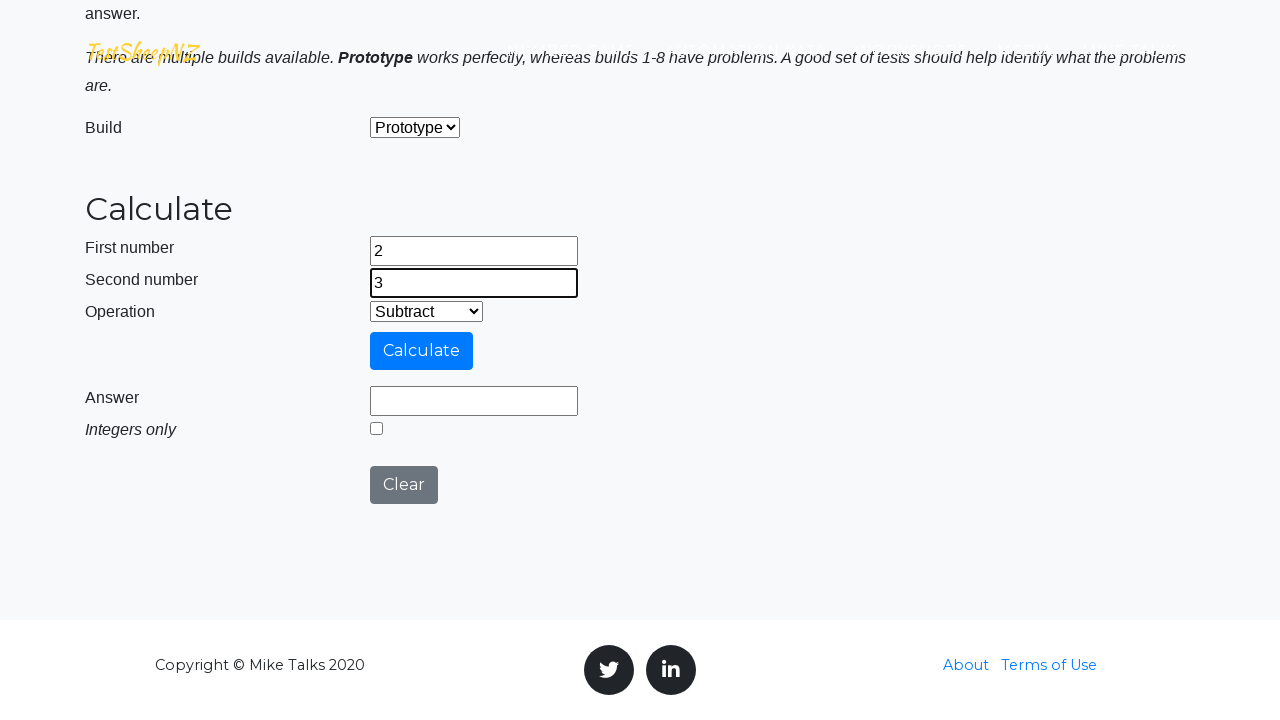

Clicked calculate button at (422, 351) on #calculateButton
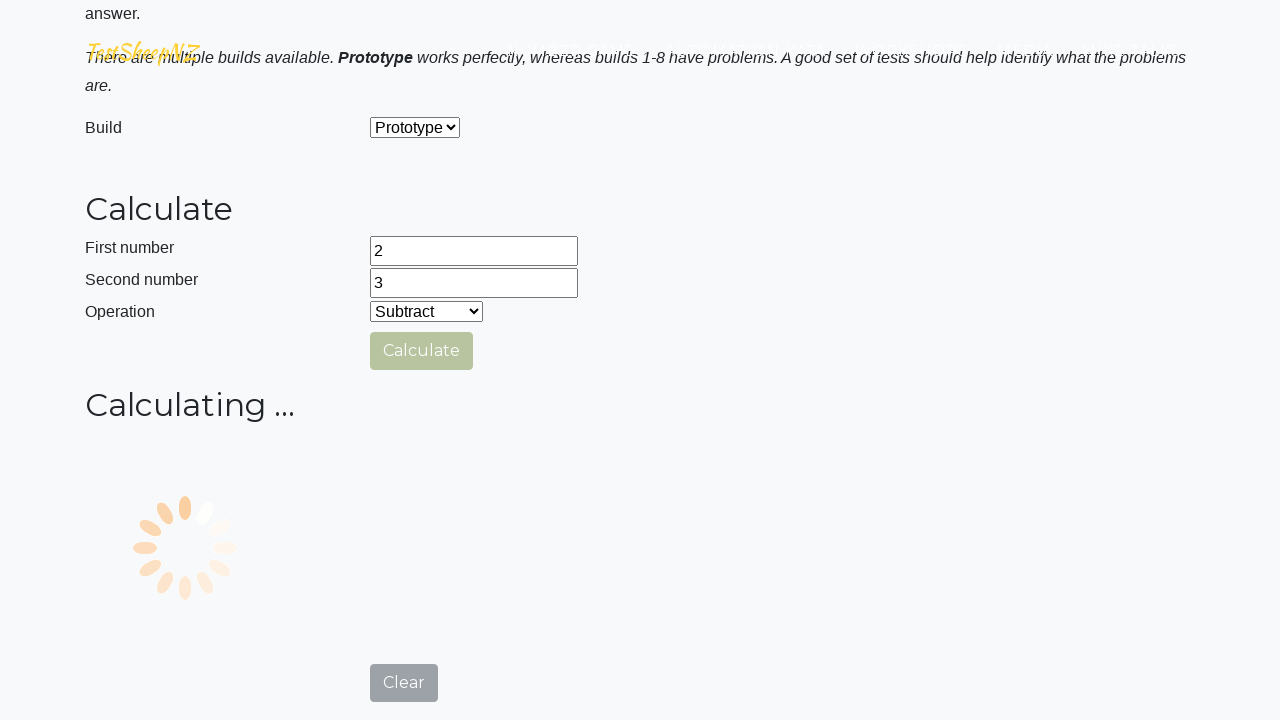

Result field loaded and visible
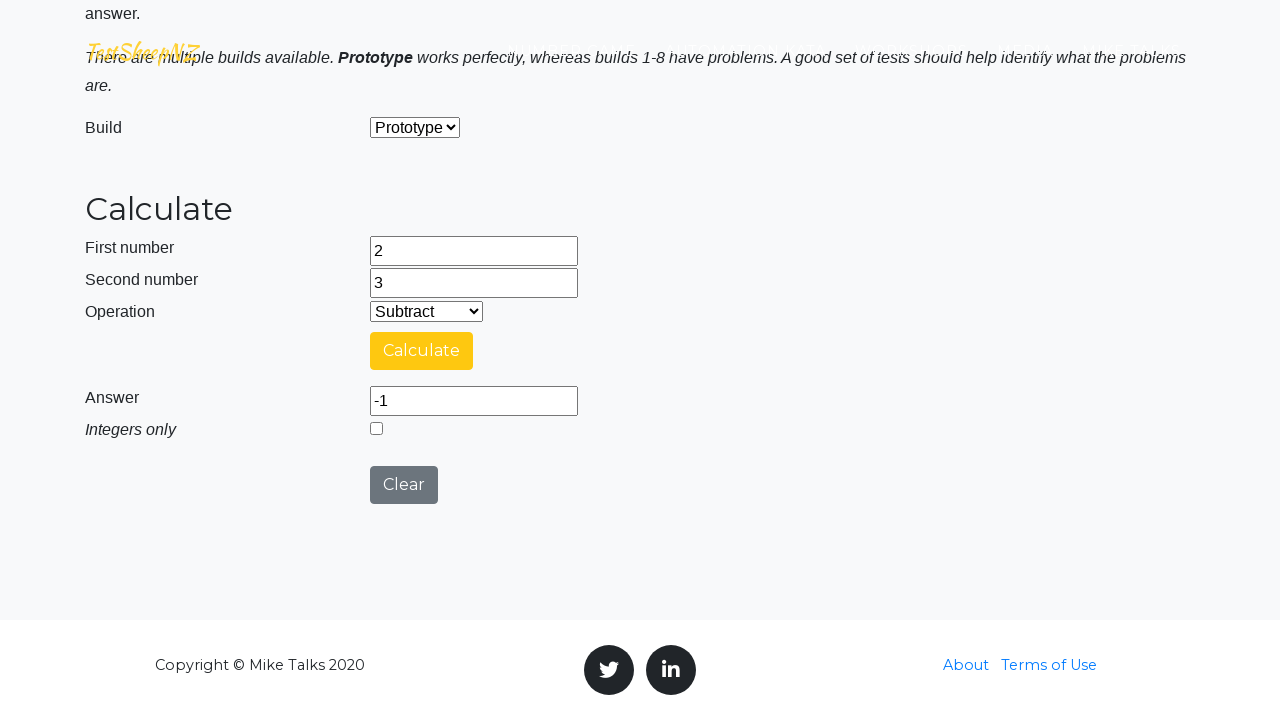

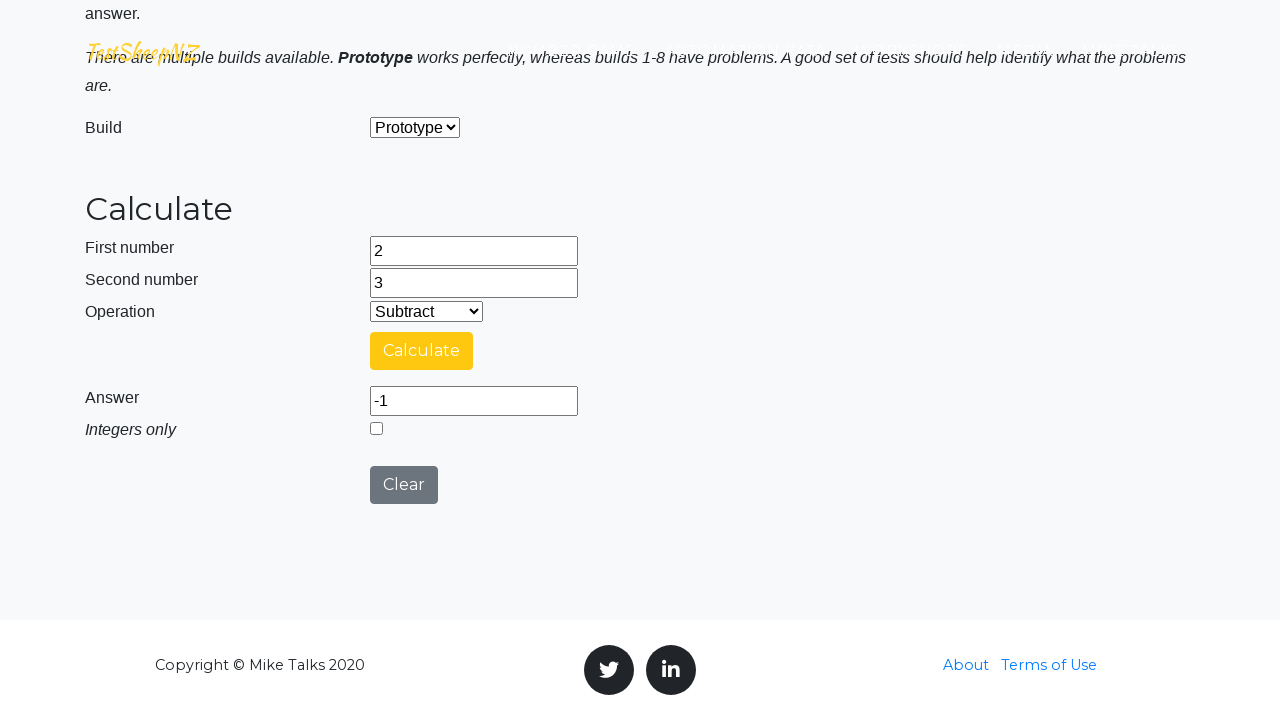